Tests Google Forms by selecting a radio button for Hà Nội and checking a checkbox for Quảng Nam

Starting URL: https://docs.google.com/forms/d/e/1FAIpQLSfiypnd69zhuDkjKgqvpID9kwO29UCzeCVrGGtbNPZXQok0jA/viewform

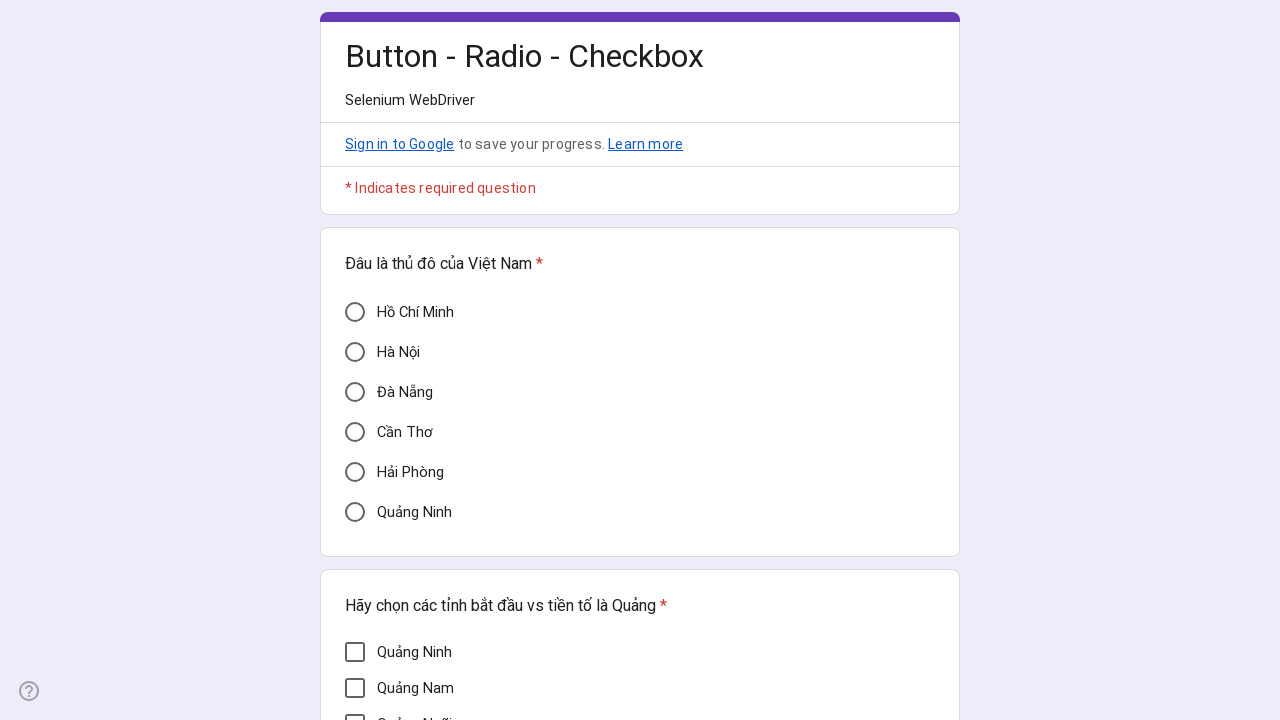

Clicked radio button for Hà Nội at (355, 352) on div[aria-label='Hà Nội']
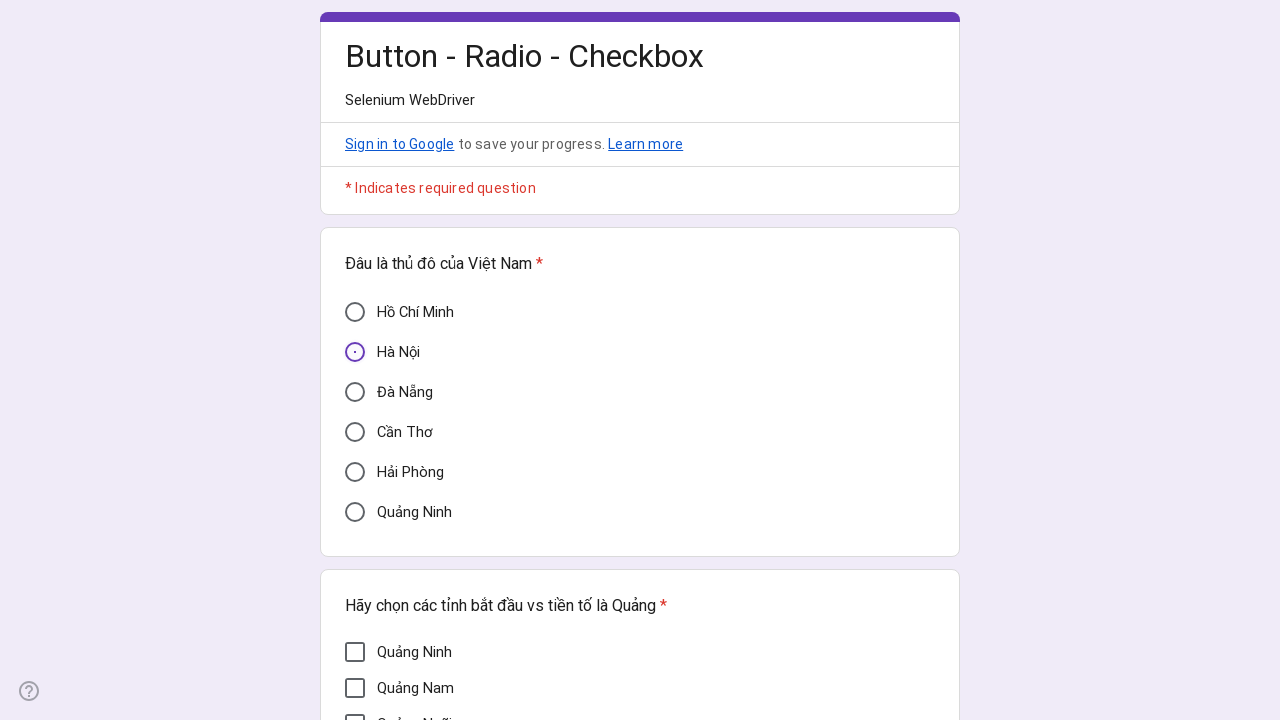

Clicked checkbox for Quảng Nam at (355, 688) on div[aria-label='Quảng Nam']
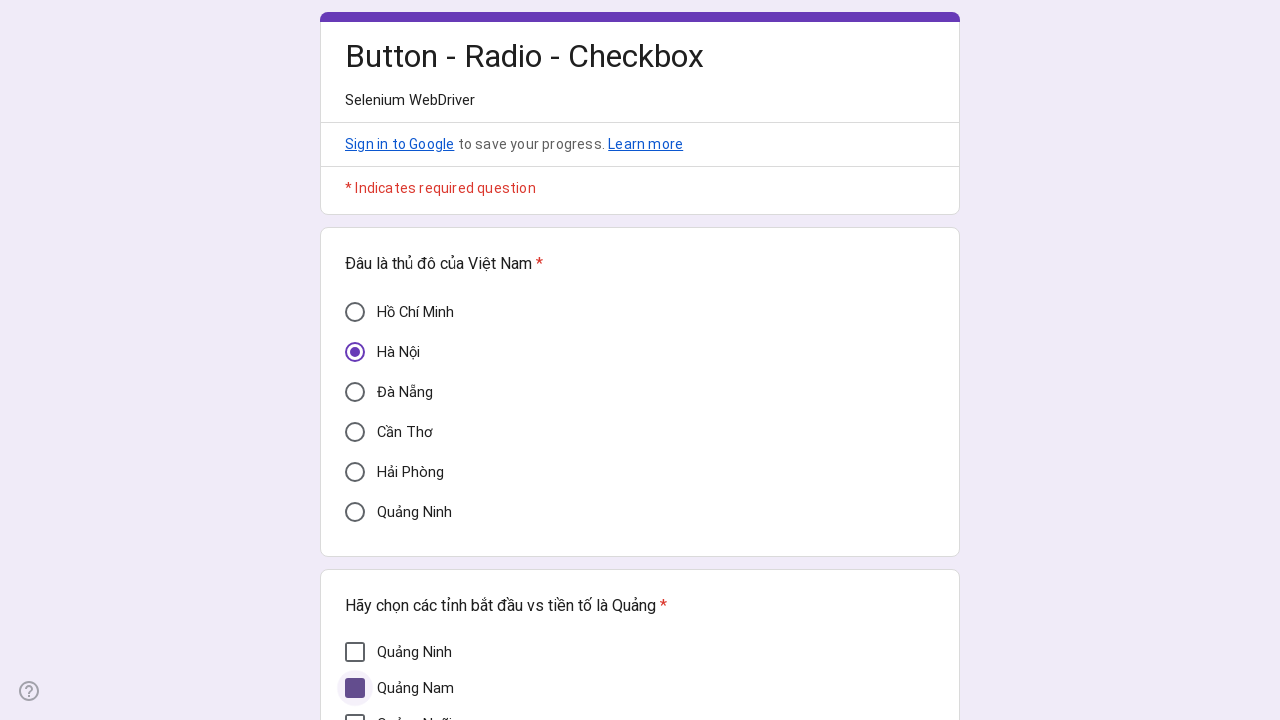

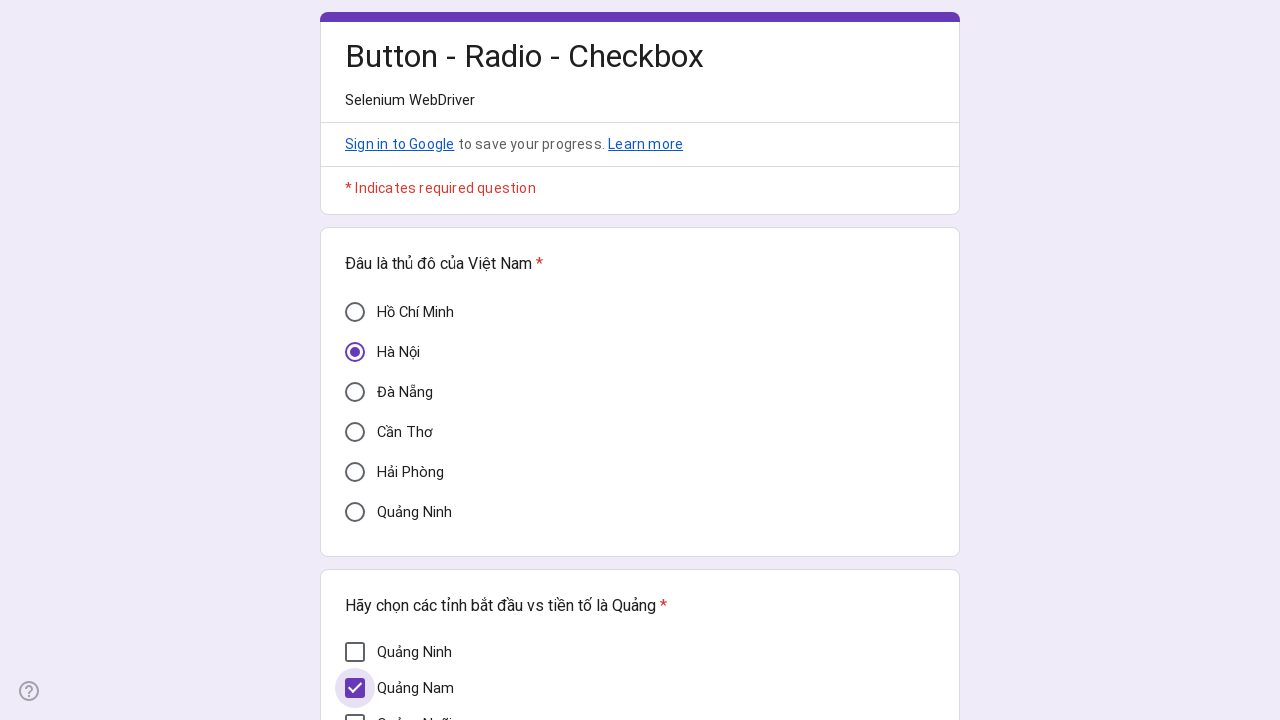